Tests handling multiple browser windows/tabs by opening footer links in new tabs using keyboard shortcuts, then iterating through all open windows and switching to each one to verify they opened correctly.

Starting URL: http://www.qaclickacademy.com/practice.php

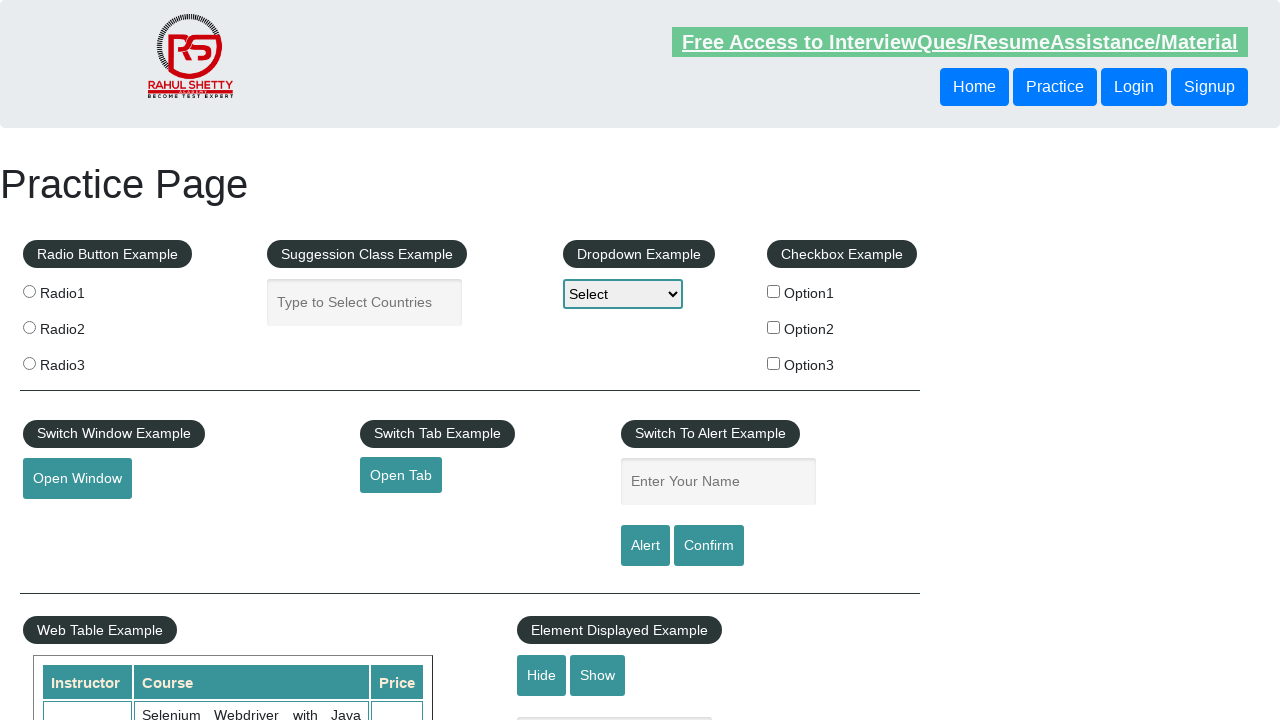

Waited for footer element with id 'gf-BIG' to be visible
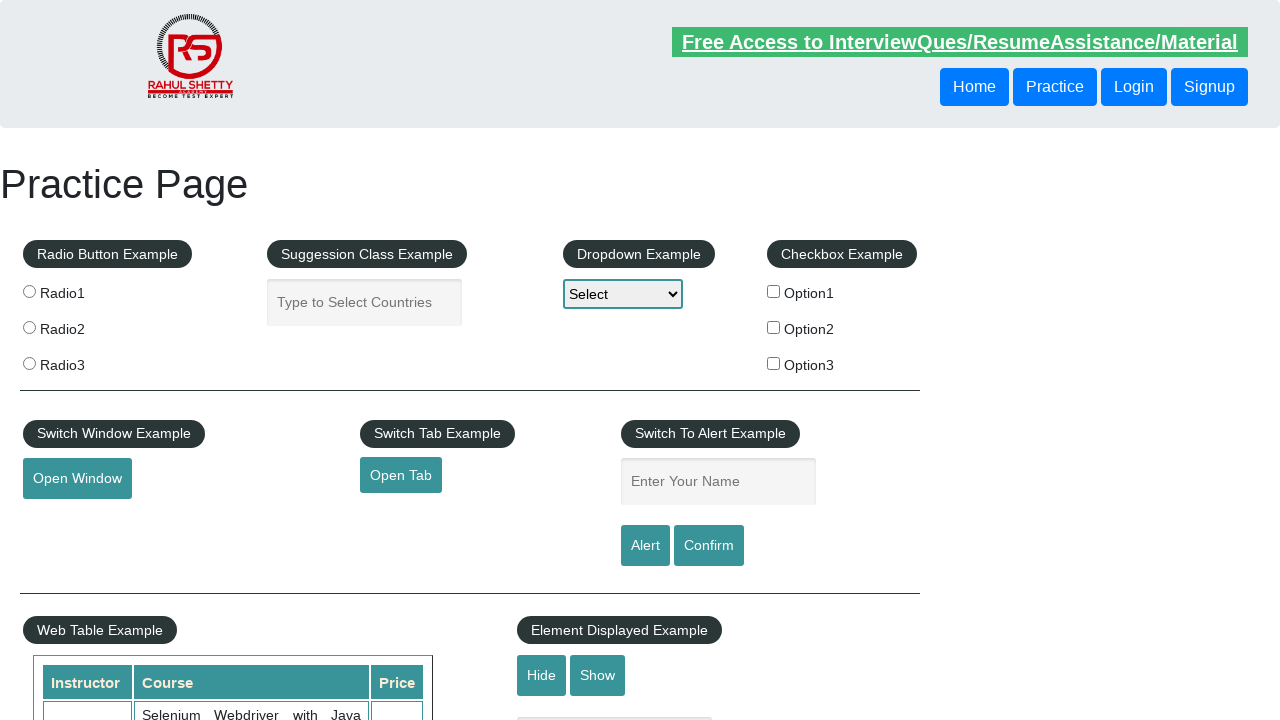

Located footer element
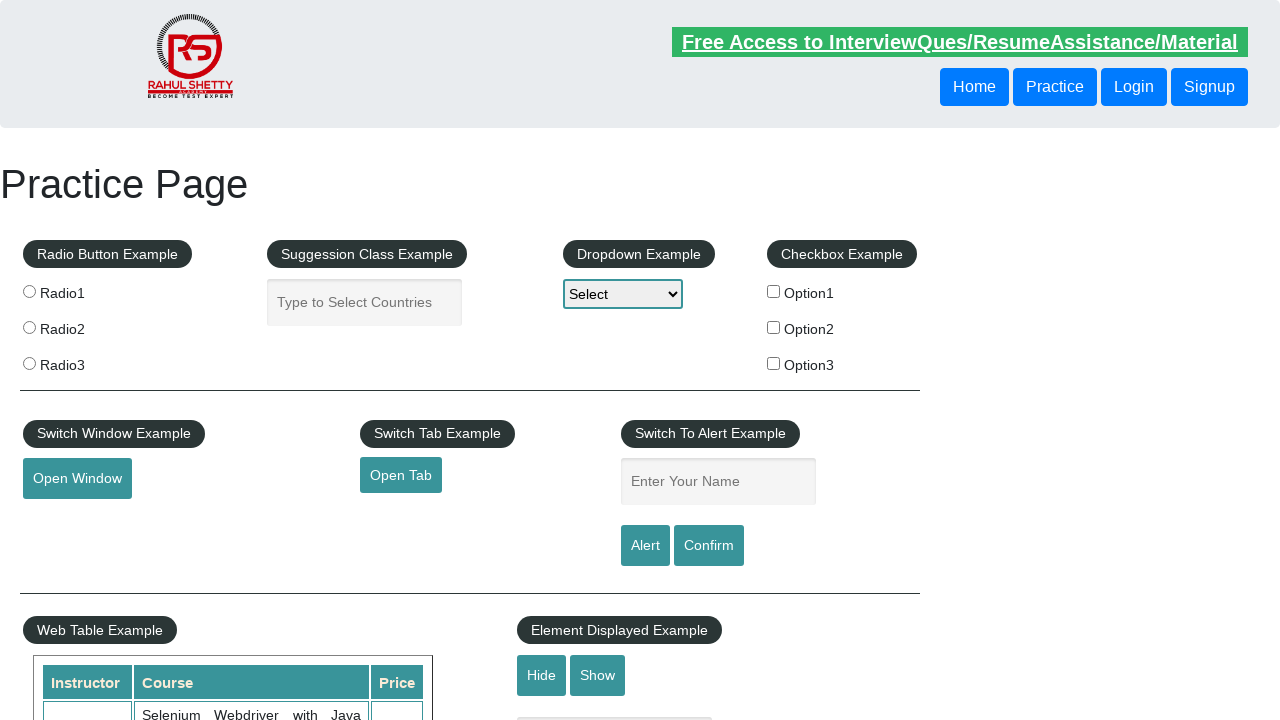

Located all anchor links in the first column of the footer
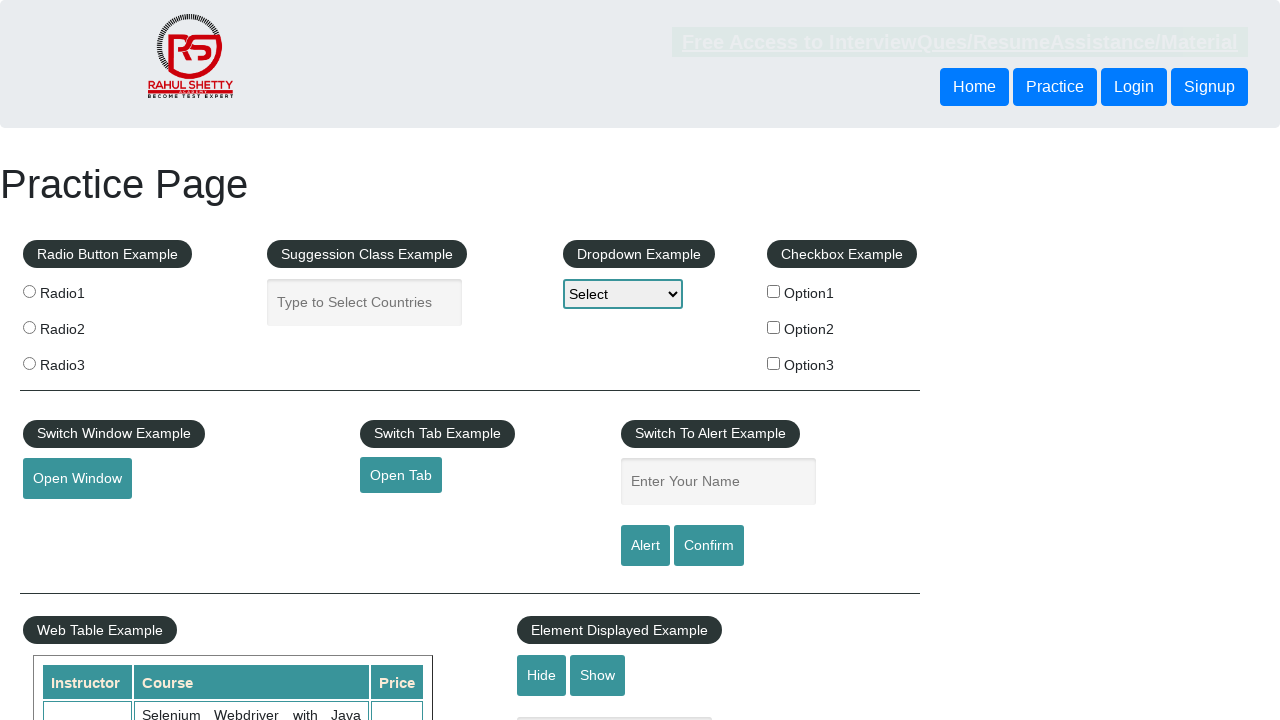

Found 0 links in the footer column
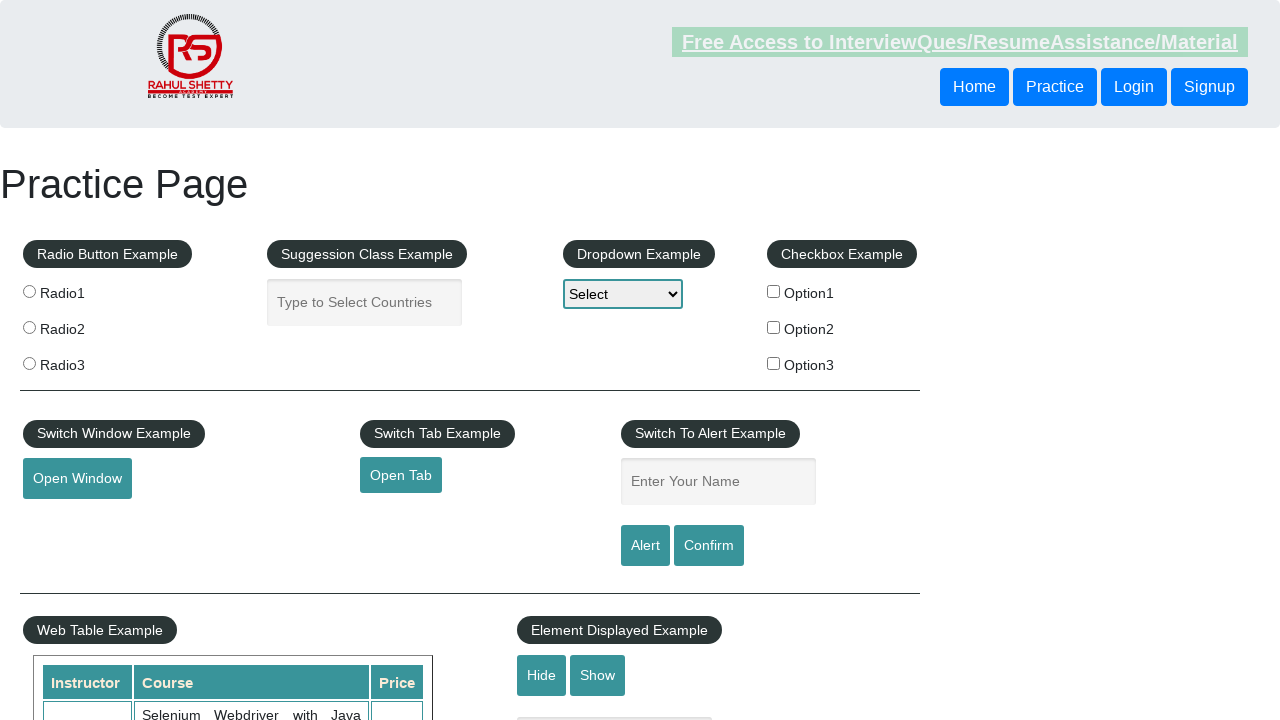

Stored reference to initial page
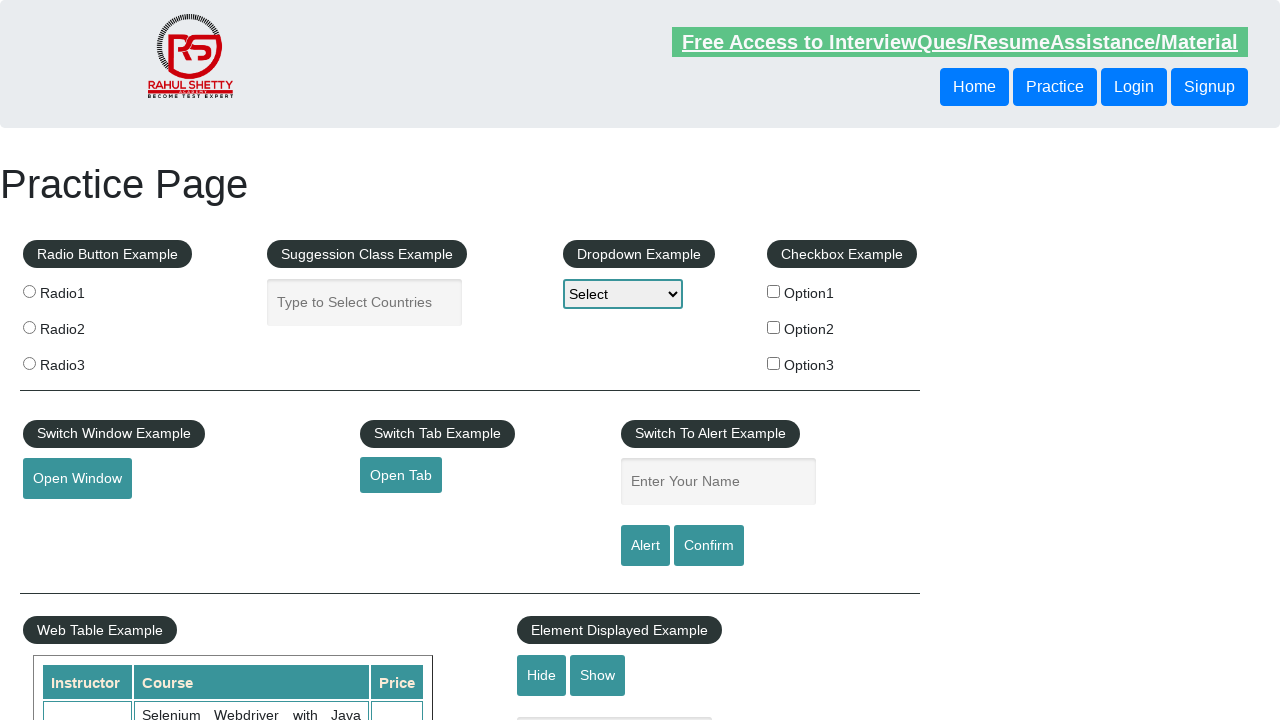

Retrieved all open pages from context - total of 1 pages
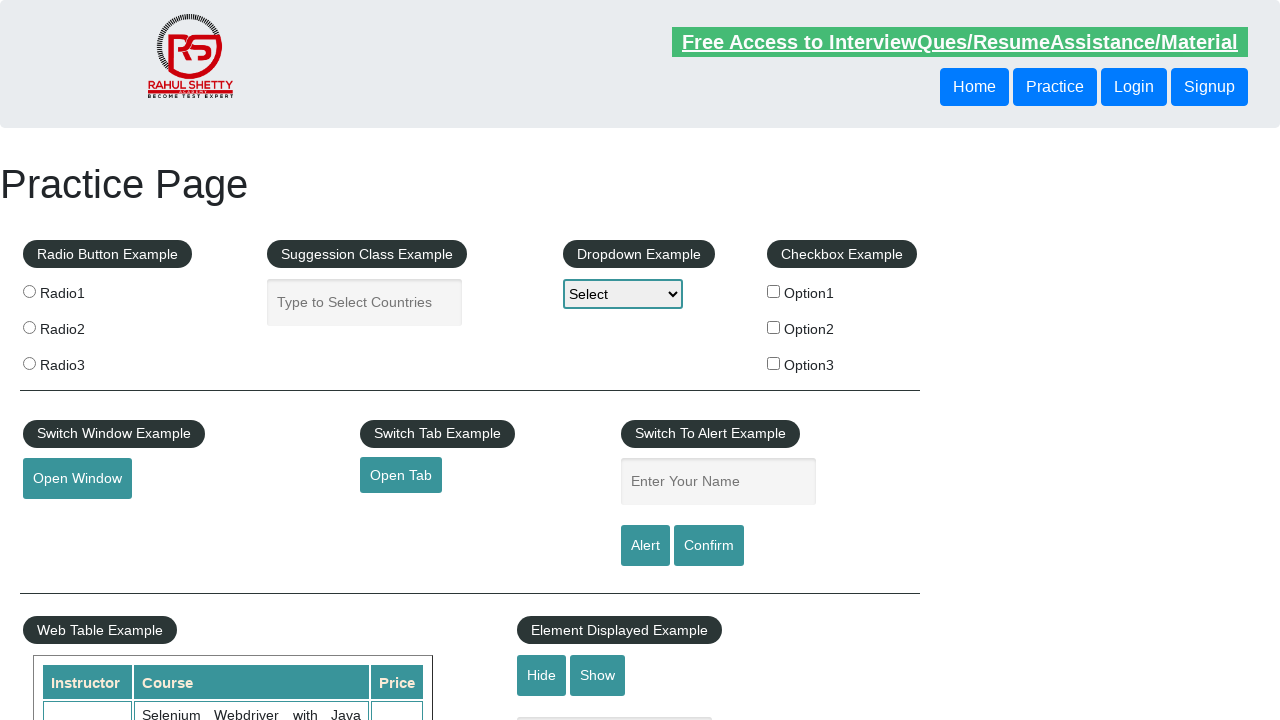

Brought page to front: https://rahulshettyacademy.com/AutomationPractice/
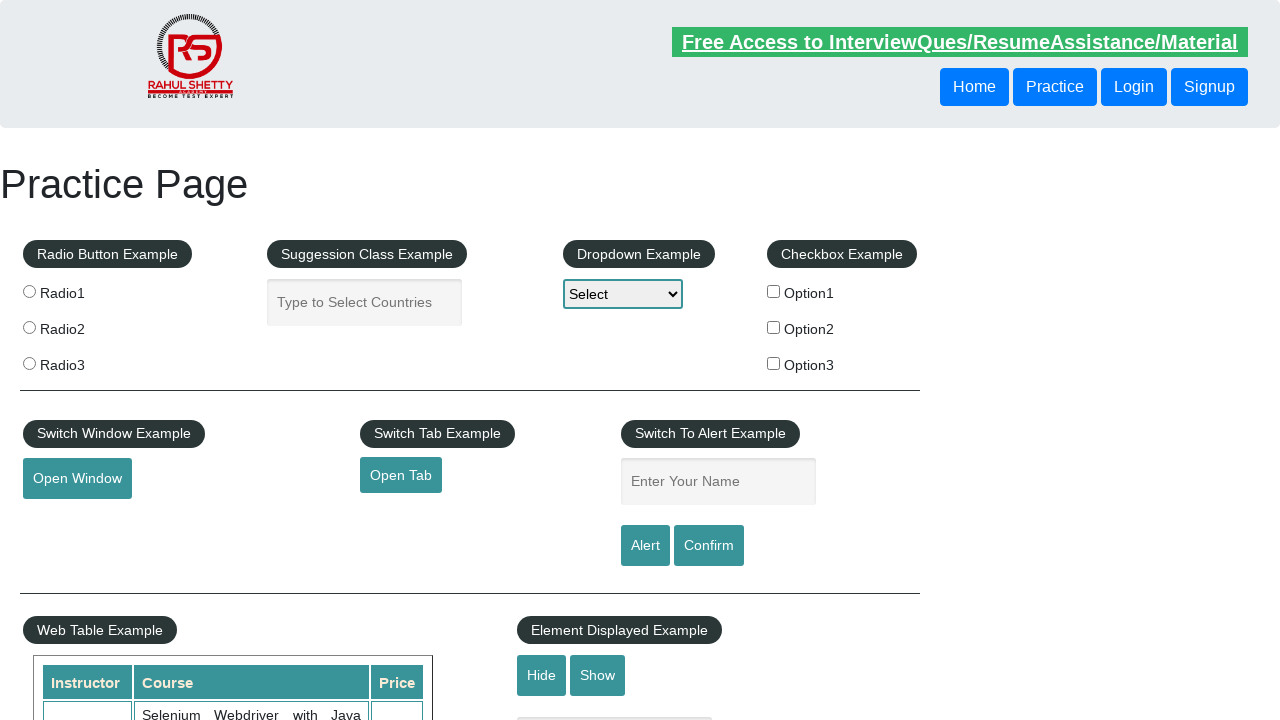

Waited for page to reach 'domcontentloaded' state
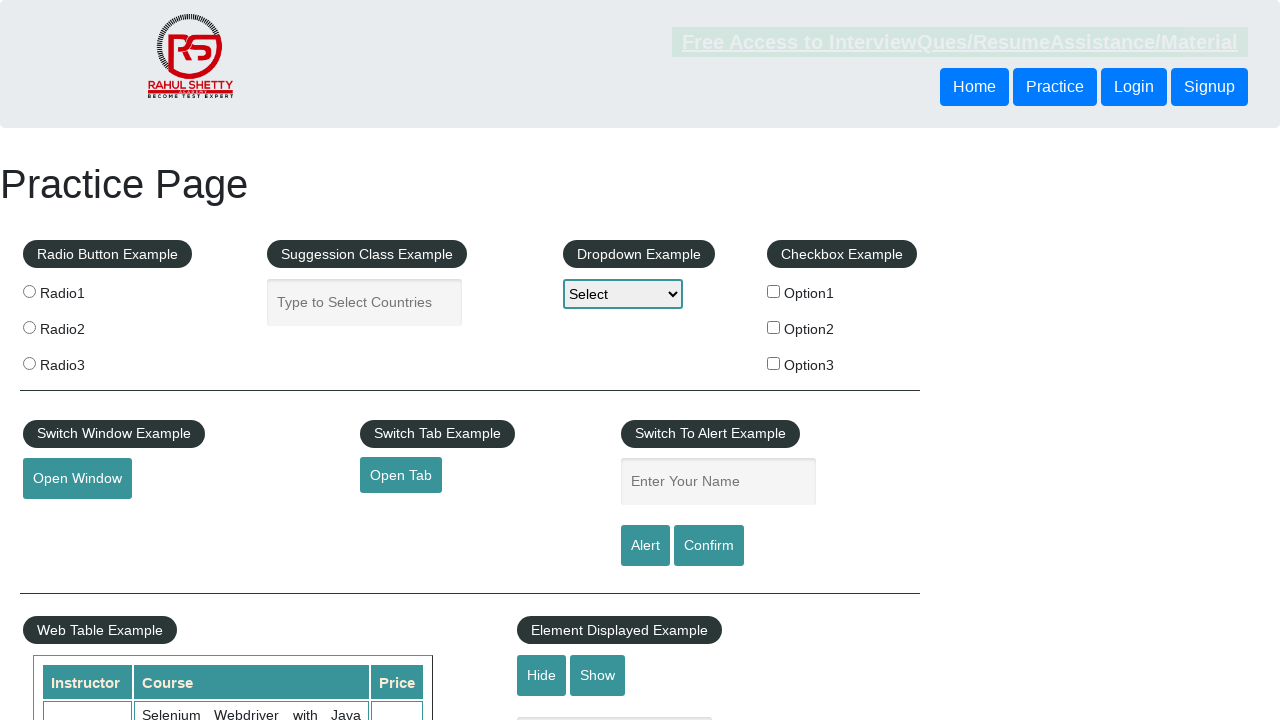

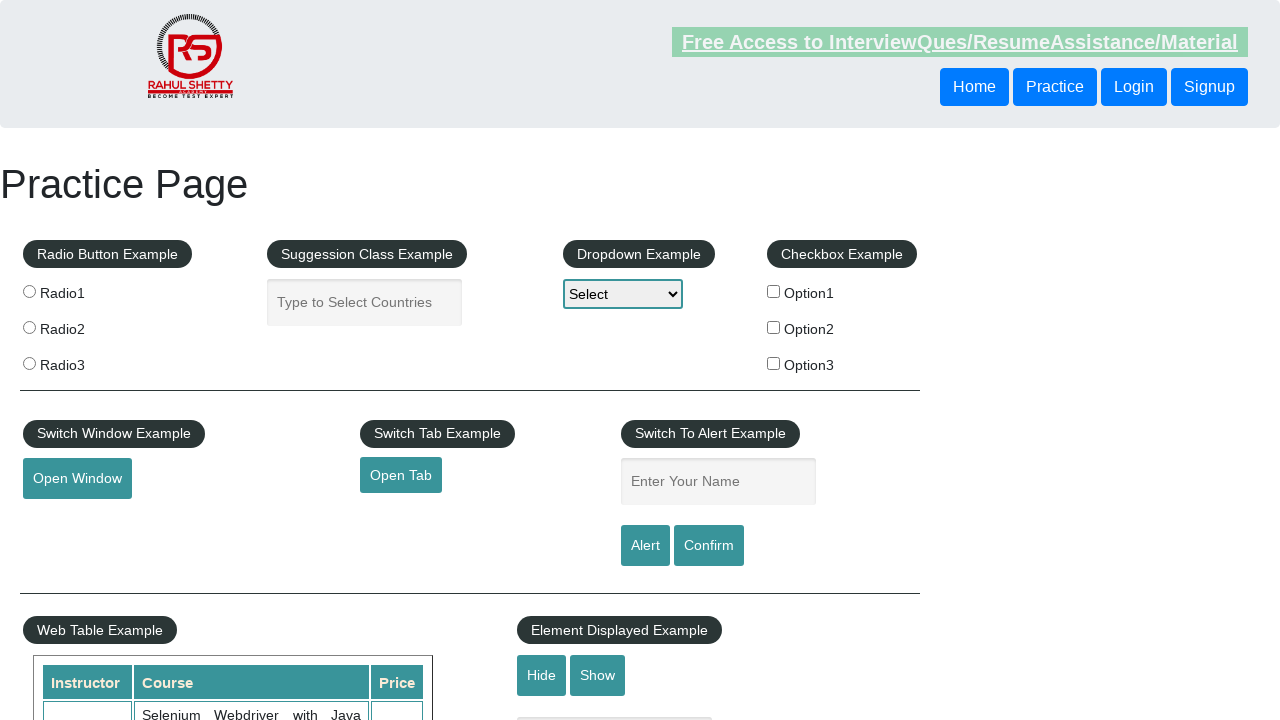